Tests navigation by clicking on links using partial link text, navigating back, and clicking another link

Starting URL: https://the-internet.herokuapp.com

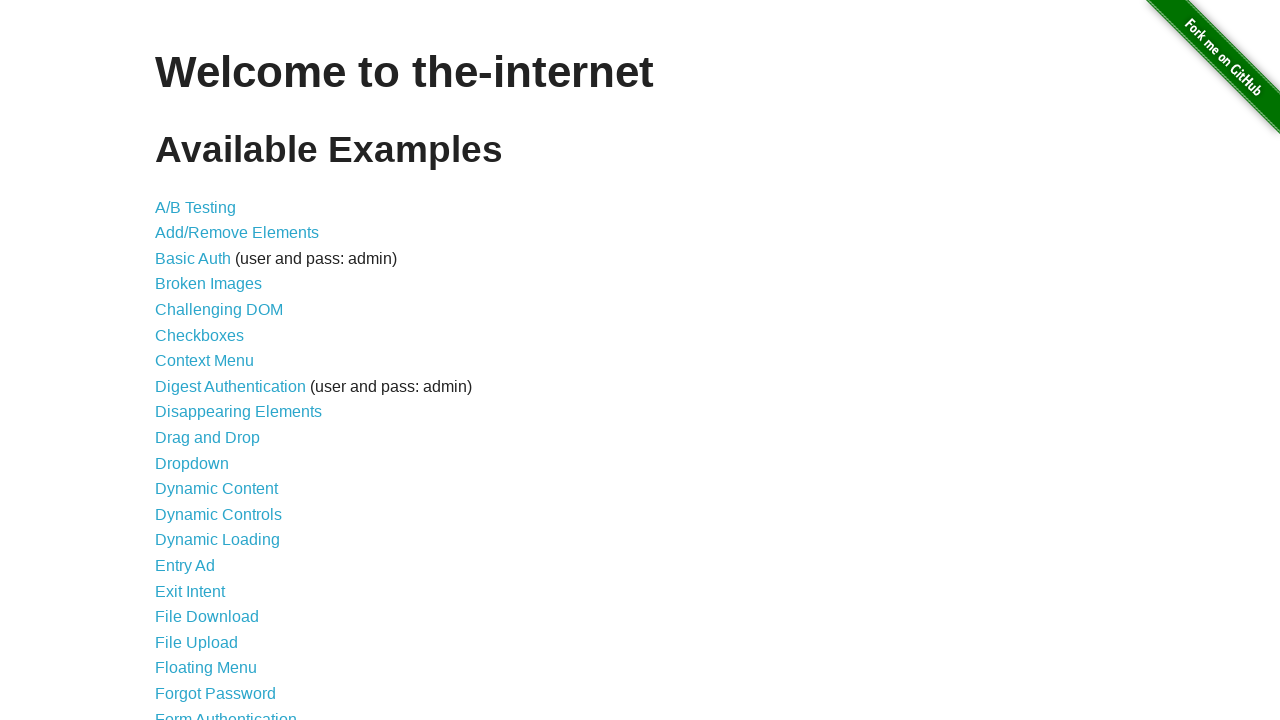

Clicked on A/B Testing link using partial text match at (196, 207) on internal:text="A/B"i
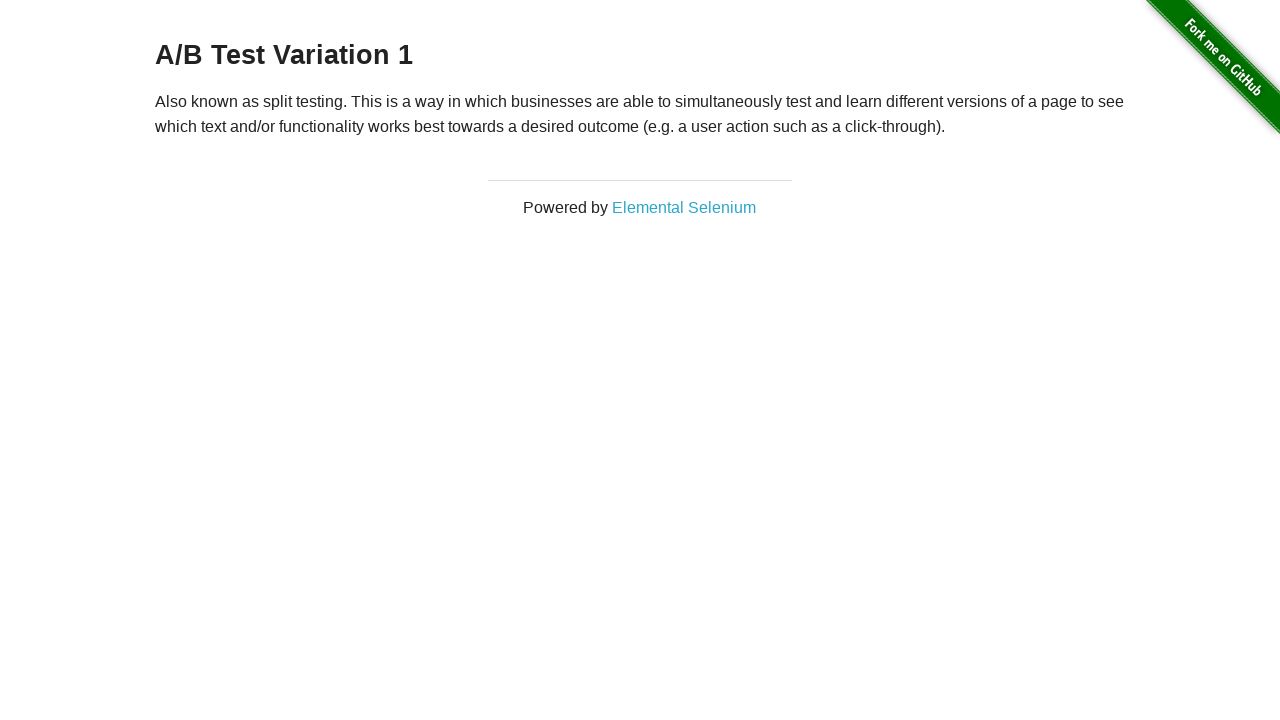

Navigated back to home page
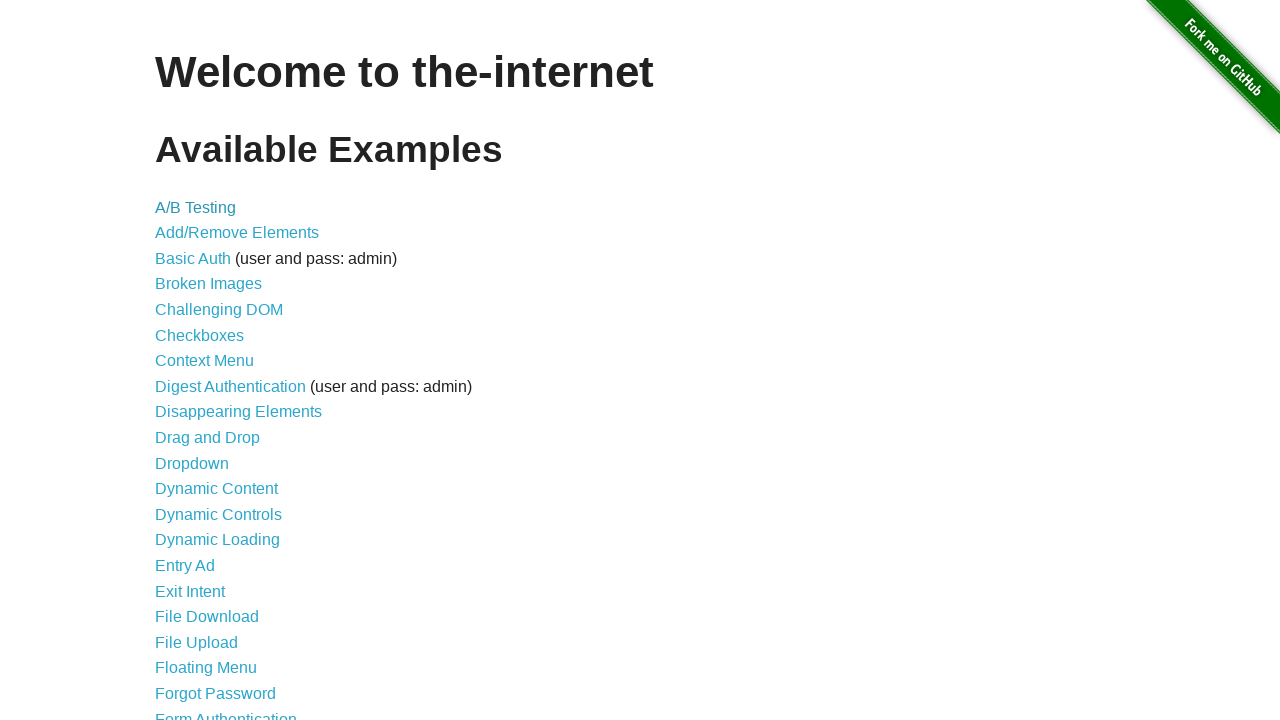

Clicked on Add/Remove Elements link at (237, 233) on internal:text="Add/Remove Elements"i
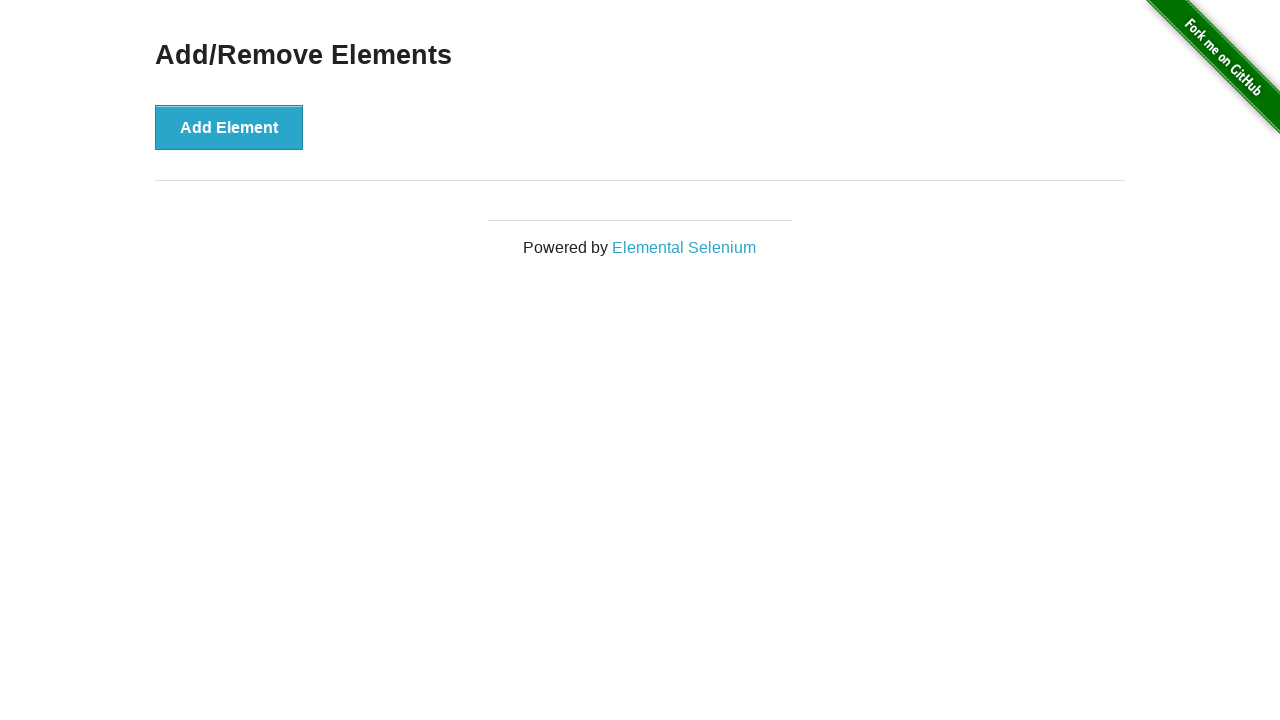

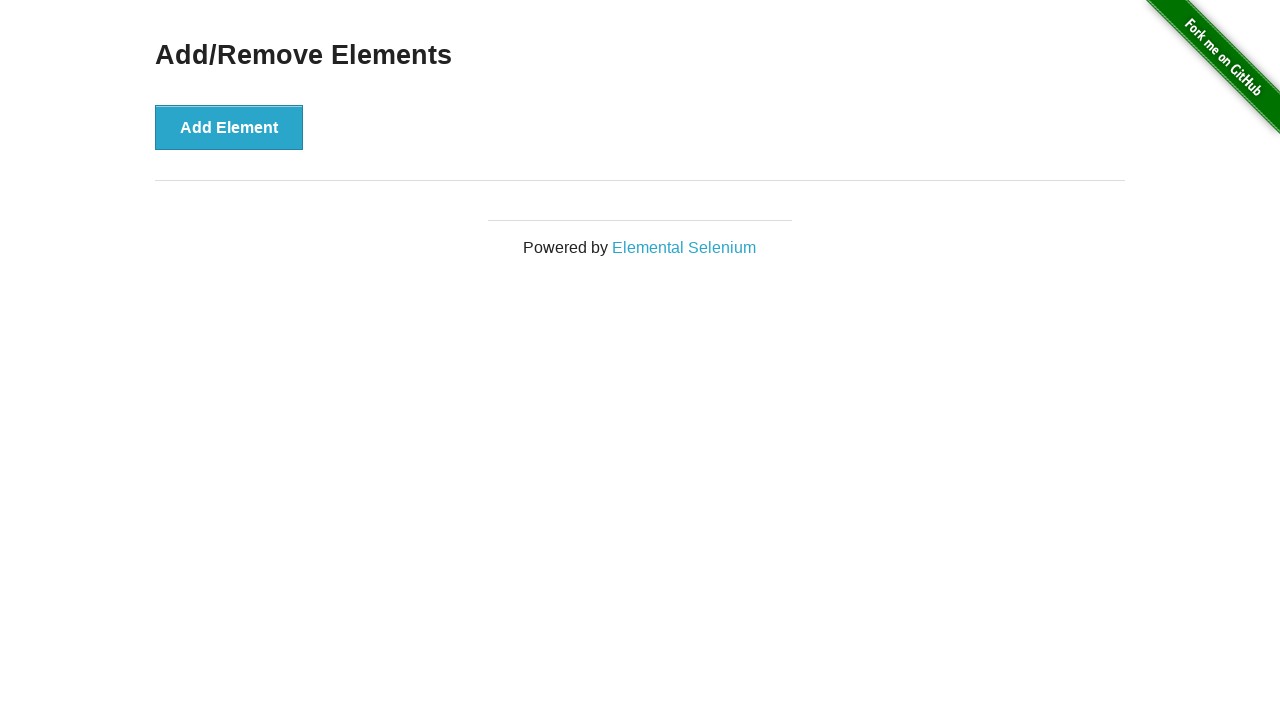